Navigates to Demoblaze and clicks on Nokia phone product to verify the price is displayed

Starting URL: https://www.demoblaze.com/

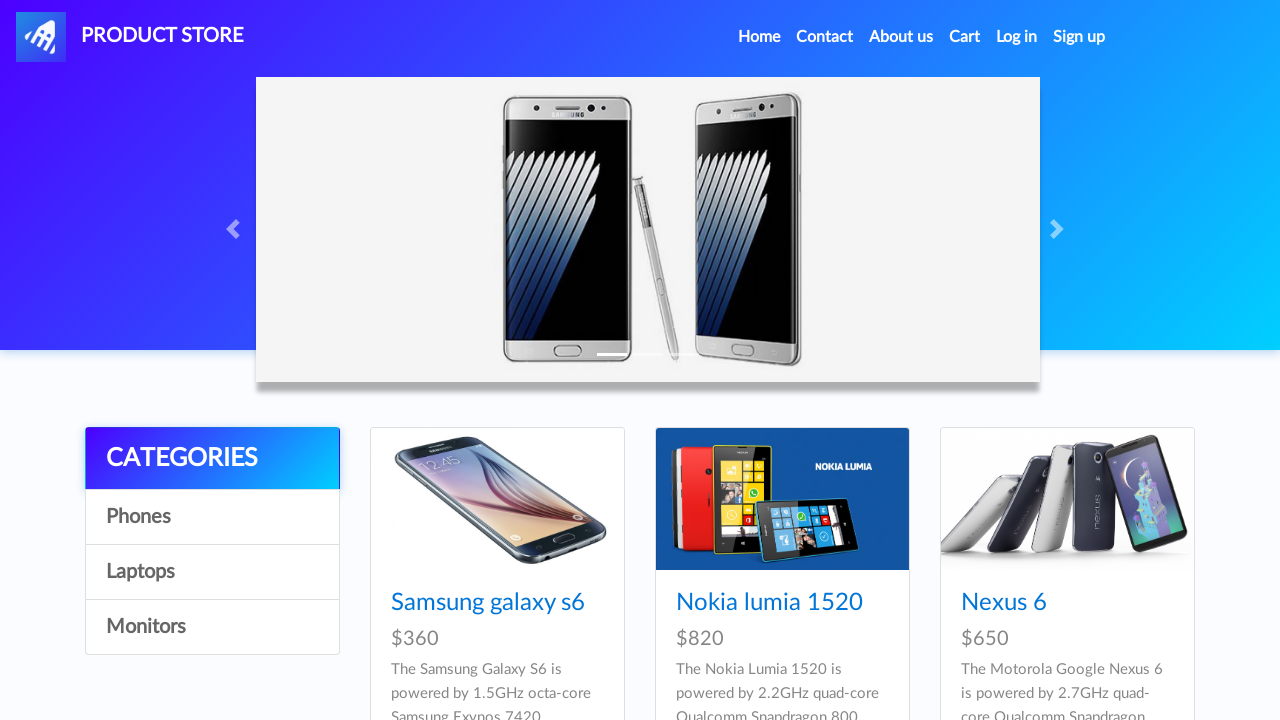

Clicked on Nokia phone product link at (782, 499) on xpath=//div/a[@href='prod.html?idp_=2']
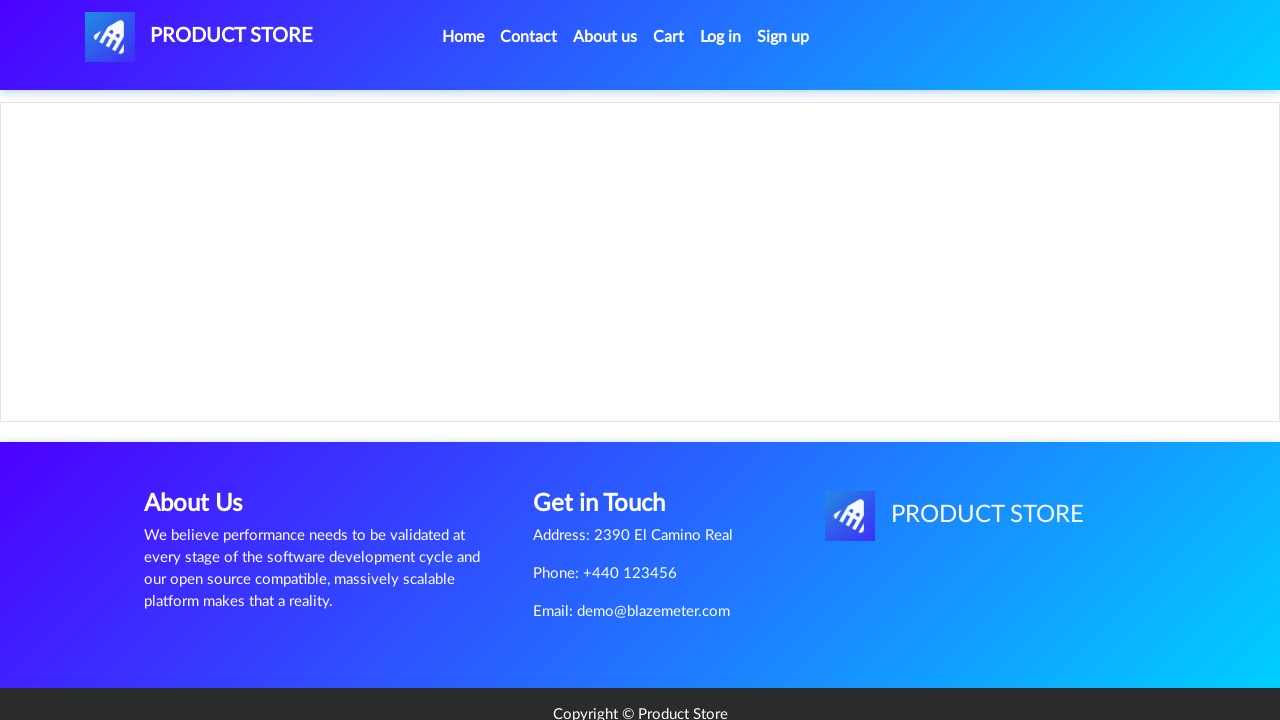

Price $820 displayed on Nokia product page
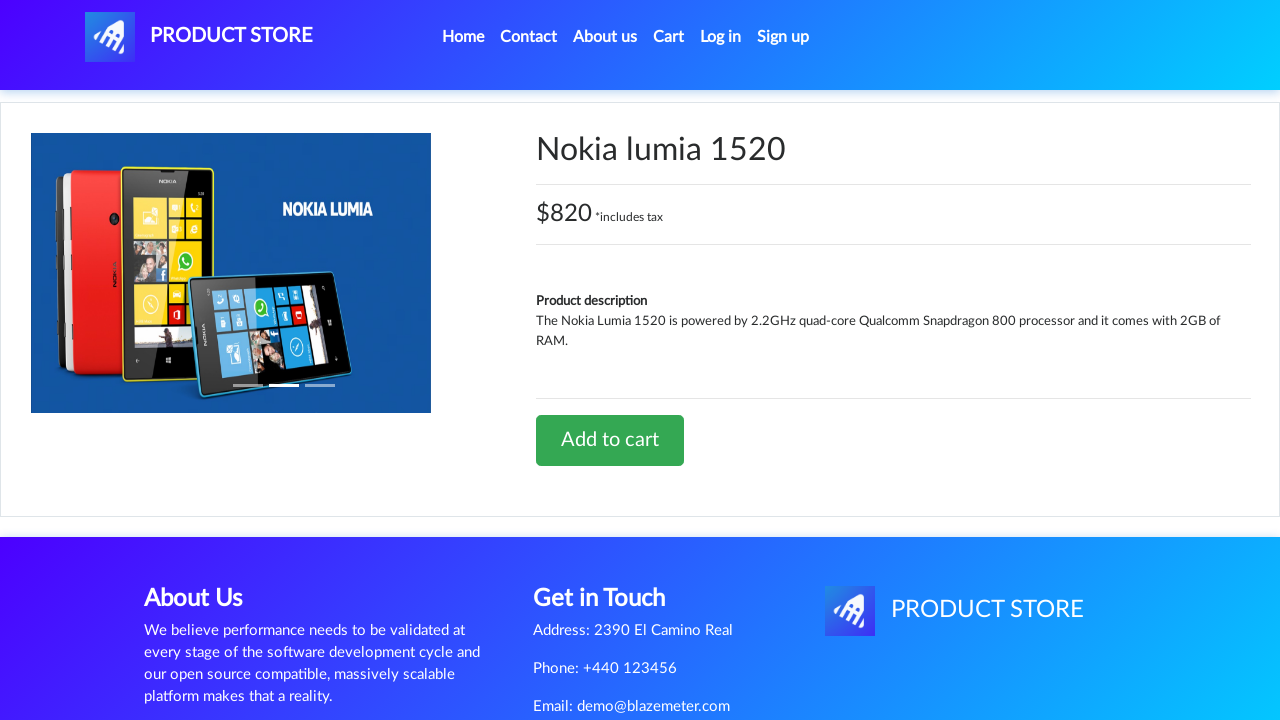

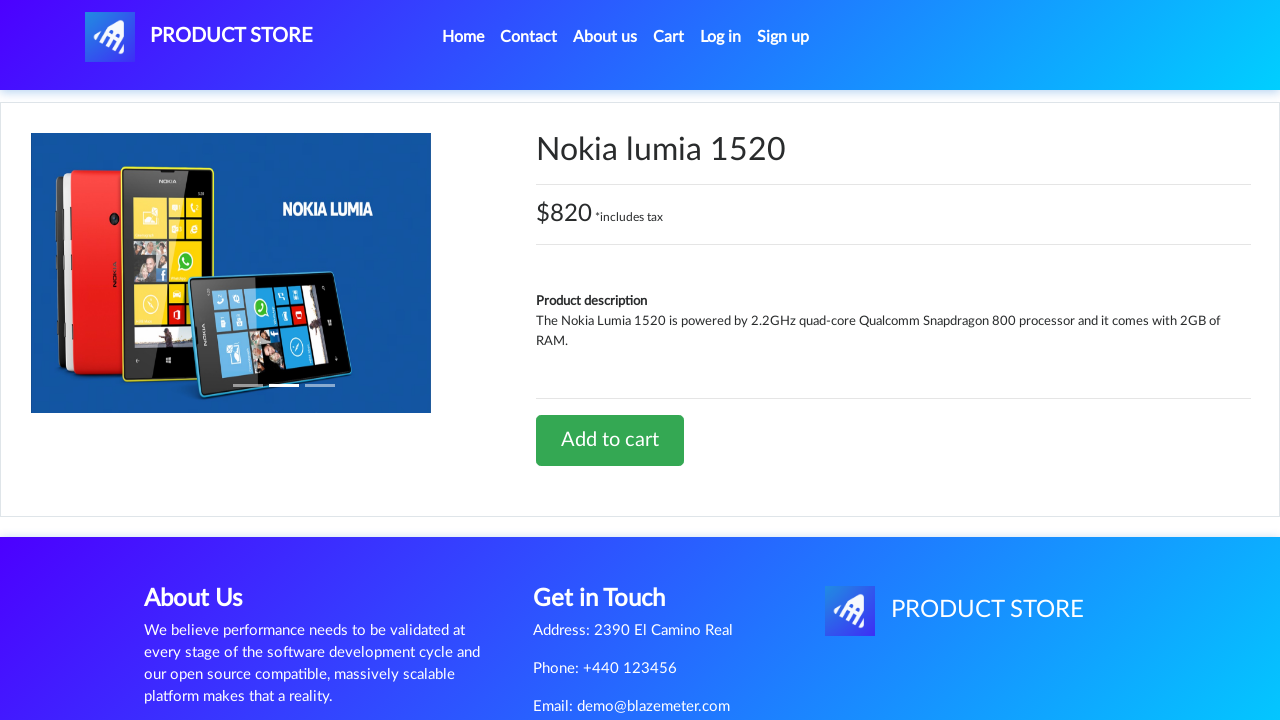